Tests dismissing a JavaScript confirm dialog by clicking the second button and canceling the alert

Starting URL: https://the-internet.herokuapp.com/javascript_alerts

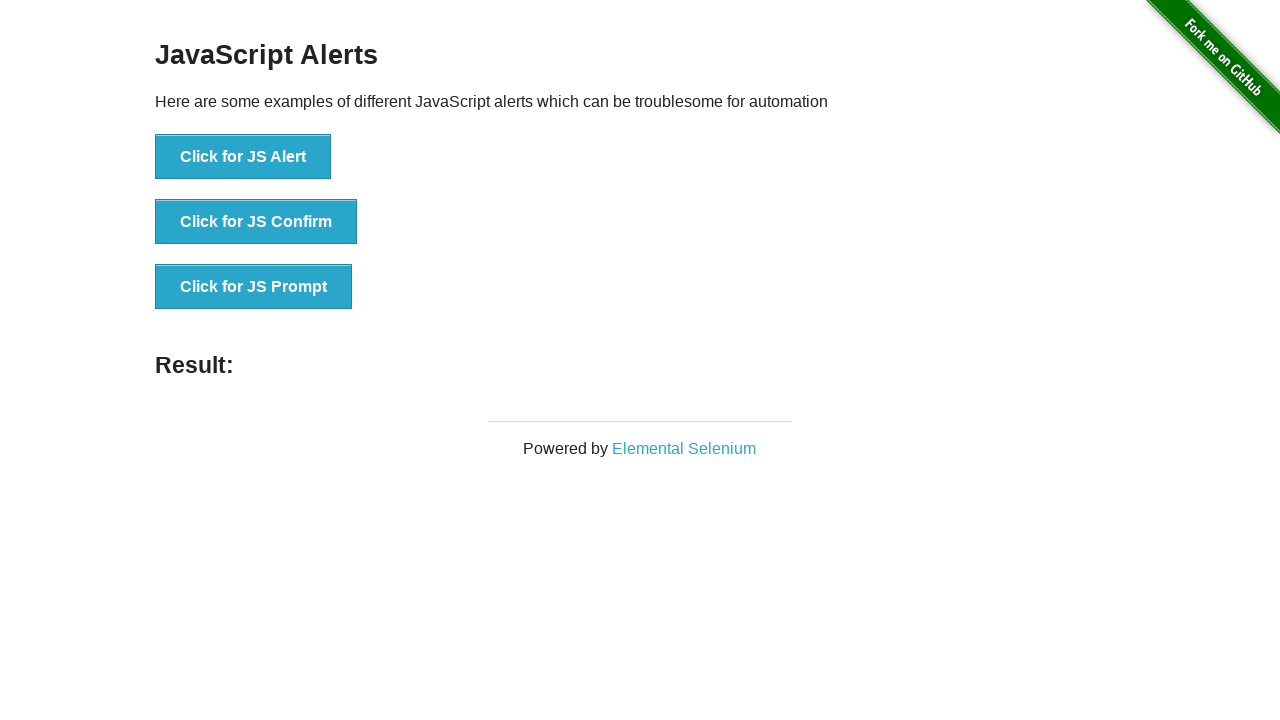

Clicked the JavaScript confirm button at (256, 222) on button[onclick='jsConfirm()']
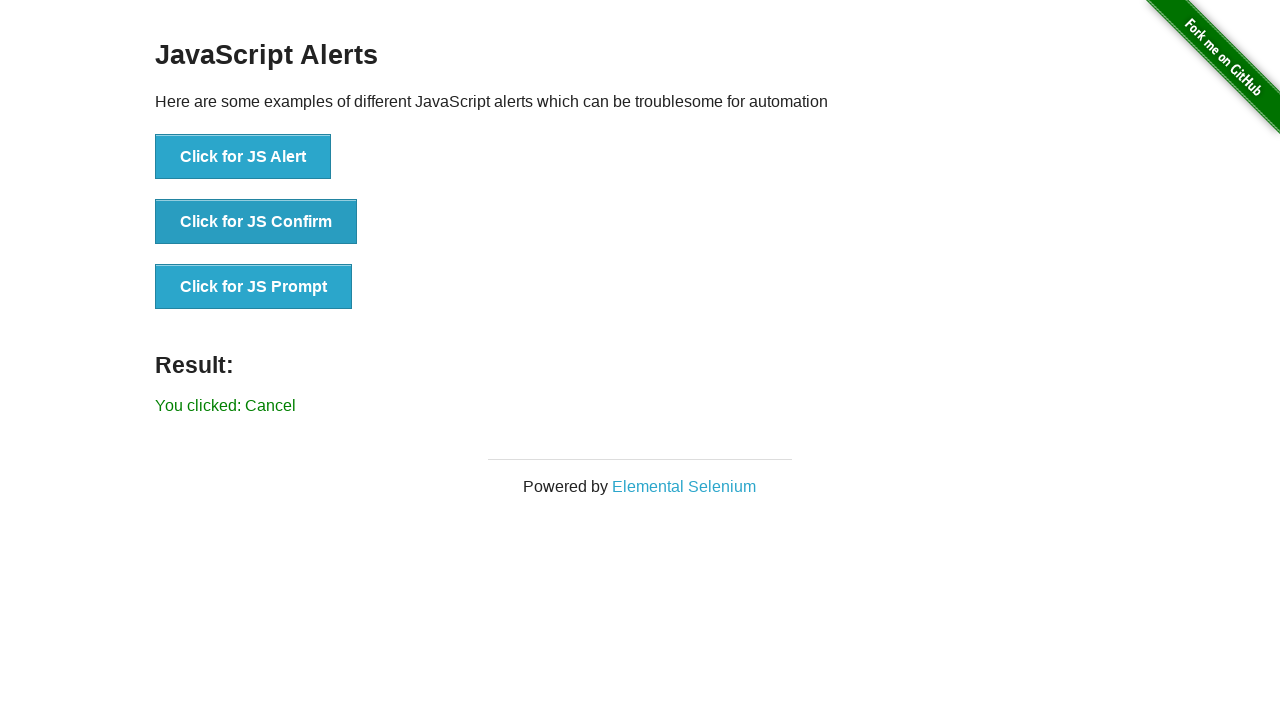

Registered dialog handler to dismiss alerts
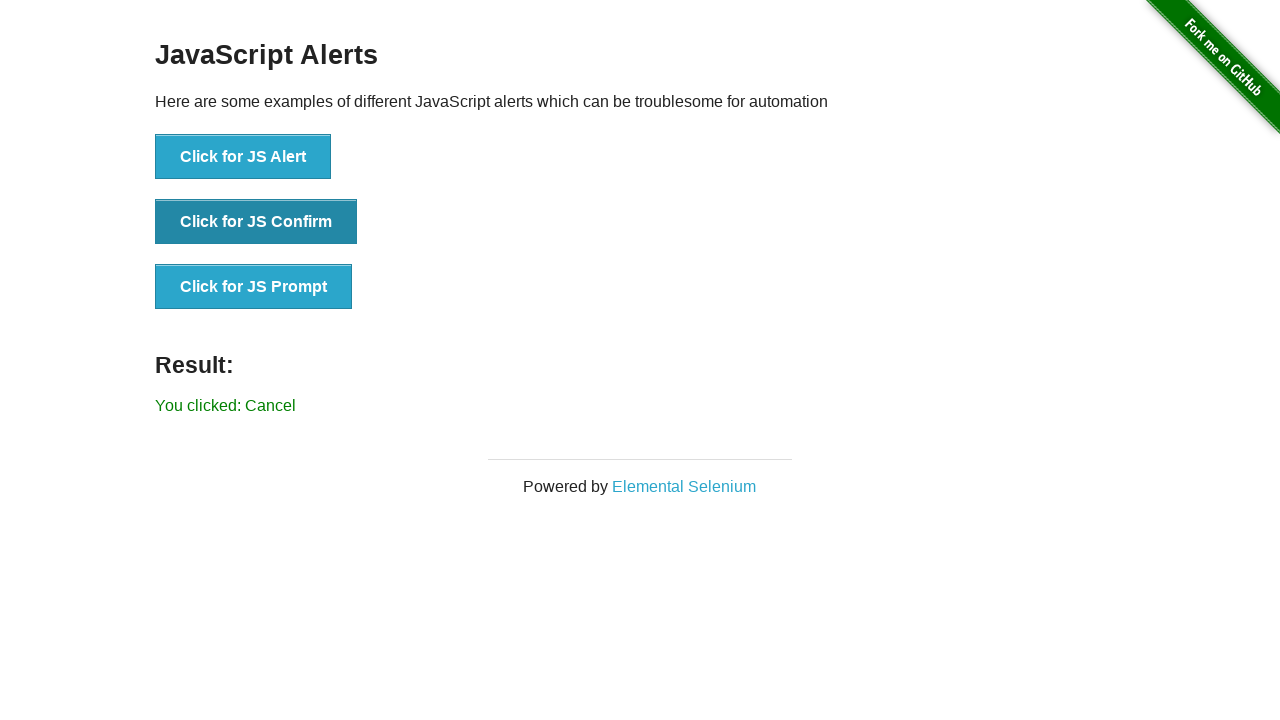

Clicked the JavaScript confirm button again to trigger the dialog at (256, 222) on button[onclick='jsConfirm()']
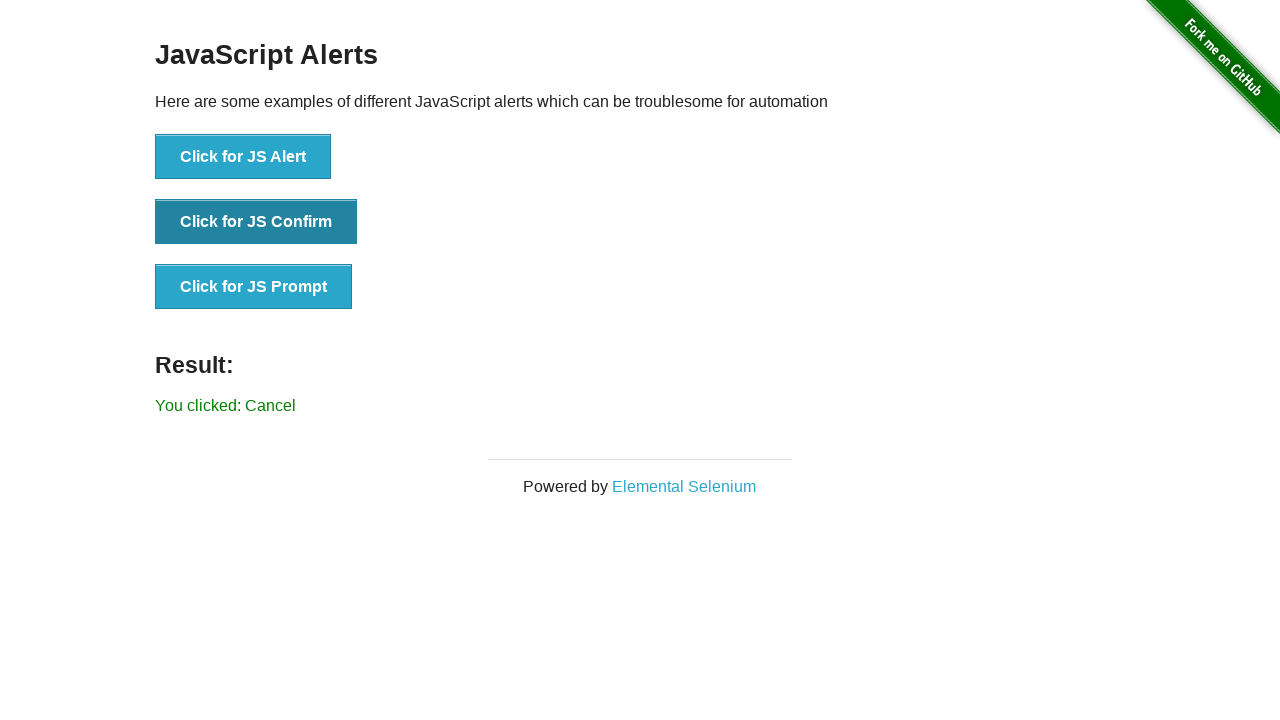

Result element loaded on page
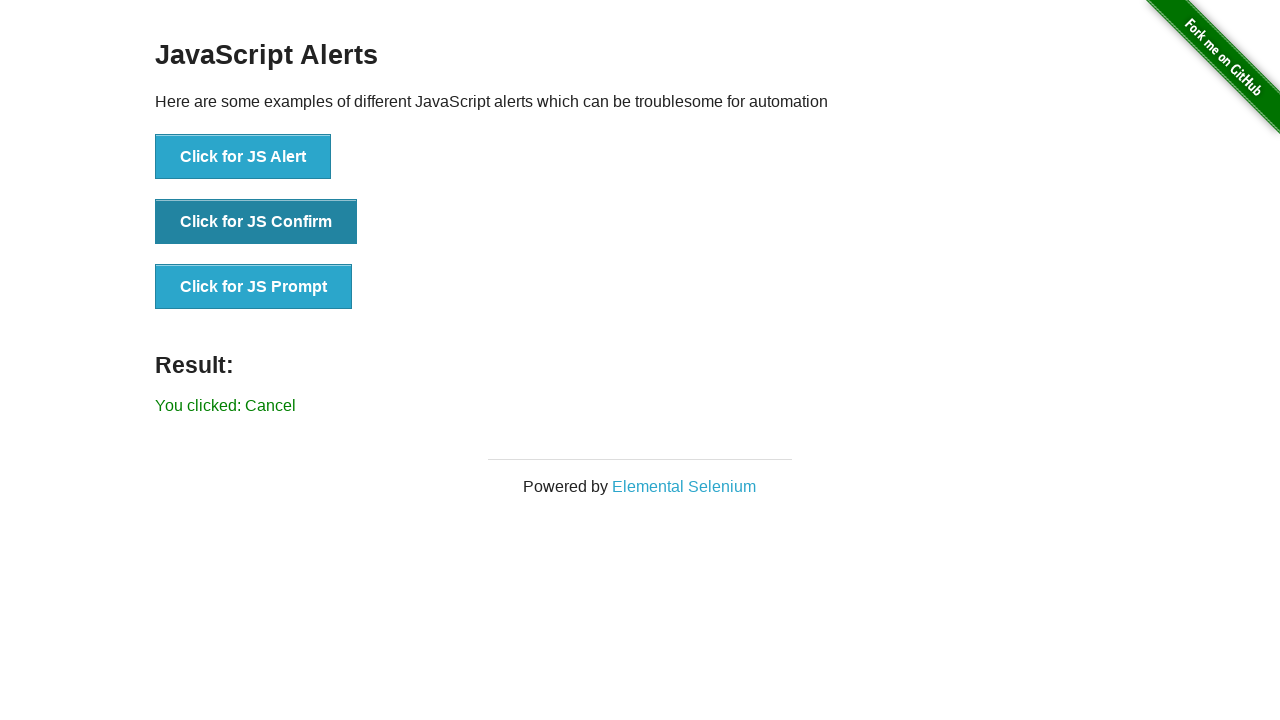

Verified result message shows 'You clicked: Cancel'
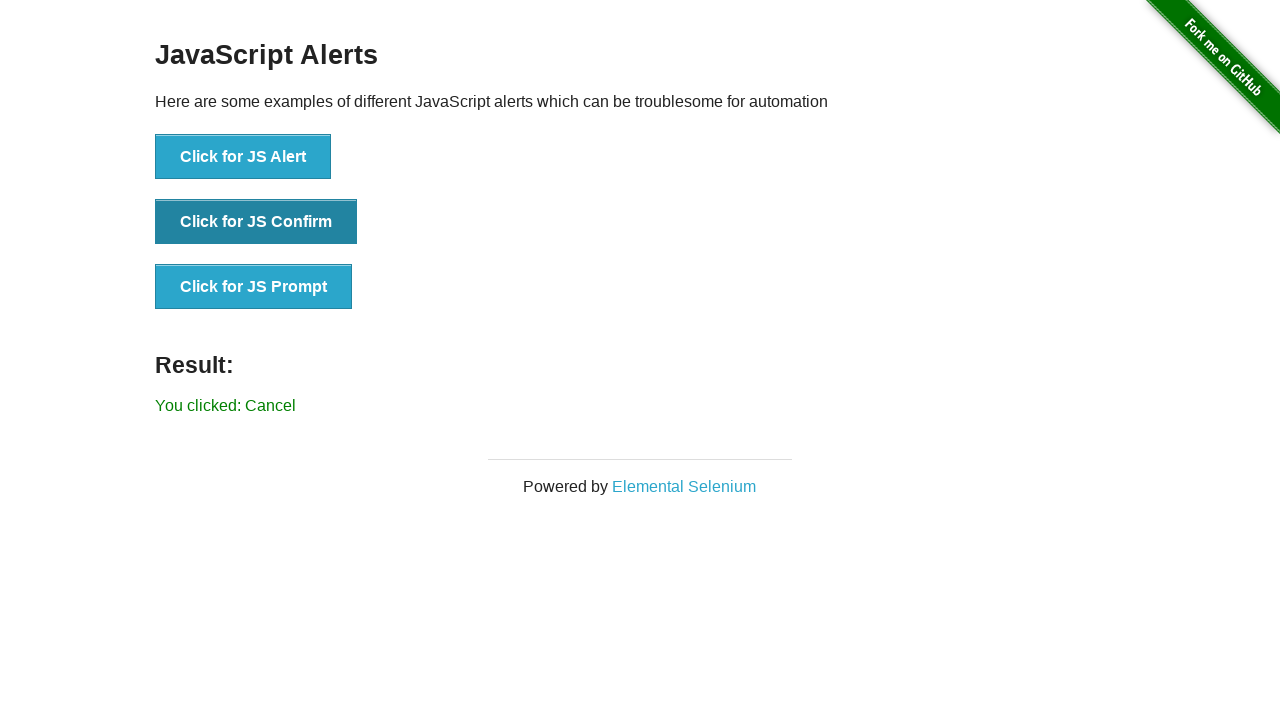

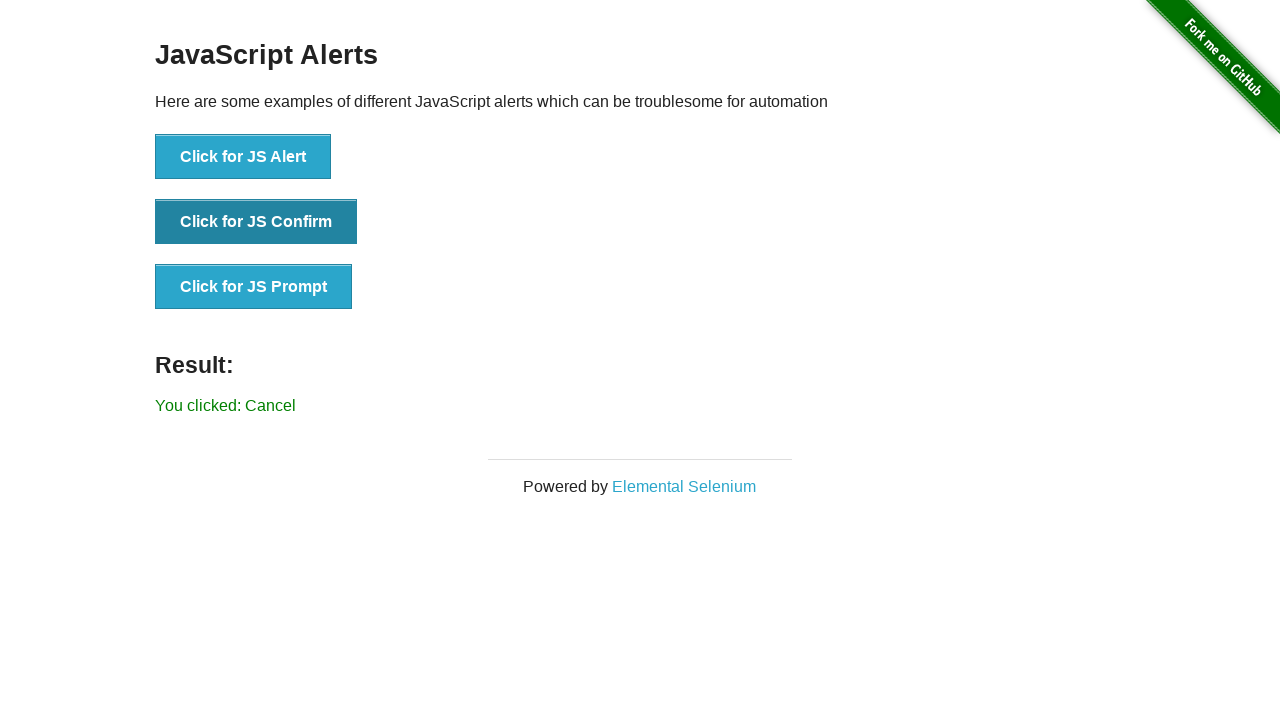